Tests the input form submission on LambdaTest Selenium Playground by first clicking submit to verify validation message appears, then filling out all form fields (name, email, password, company, website, country, city, addresses, state, zip code) and submitting to verify success message.

Starting URL: https://www.lambdatest.com/selenium-playground

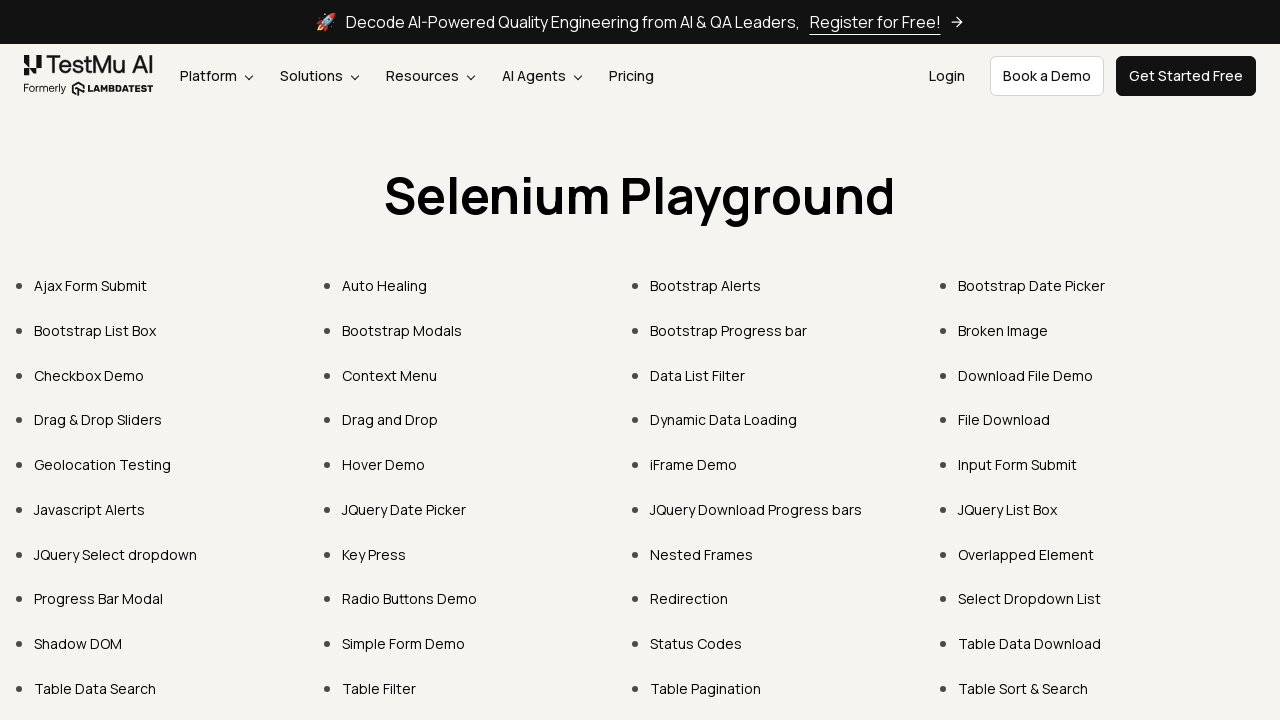

Clicked on 'Input Form Submit' link at (1018, 464) on text=Input Form Subm
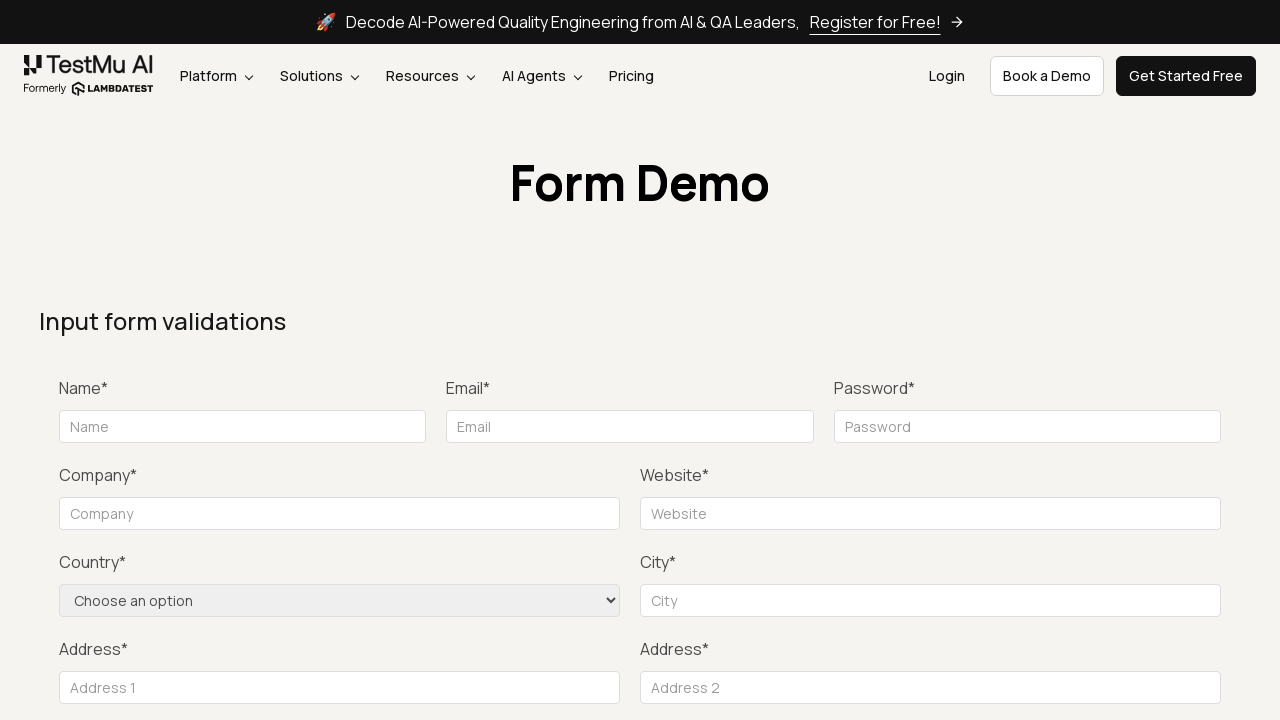

Form page loaded successfully
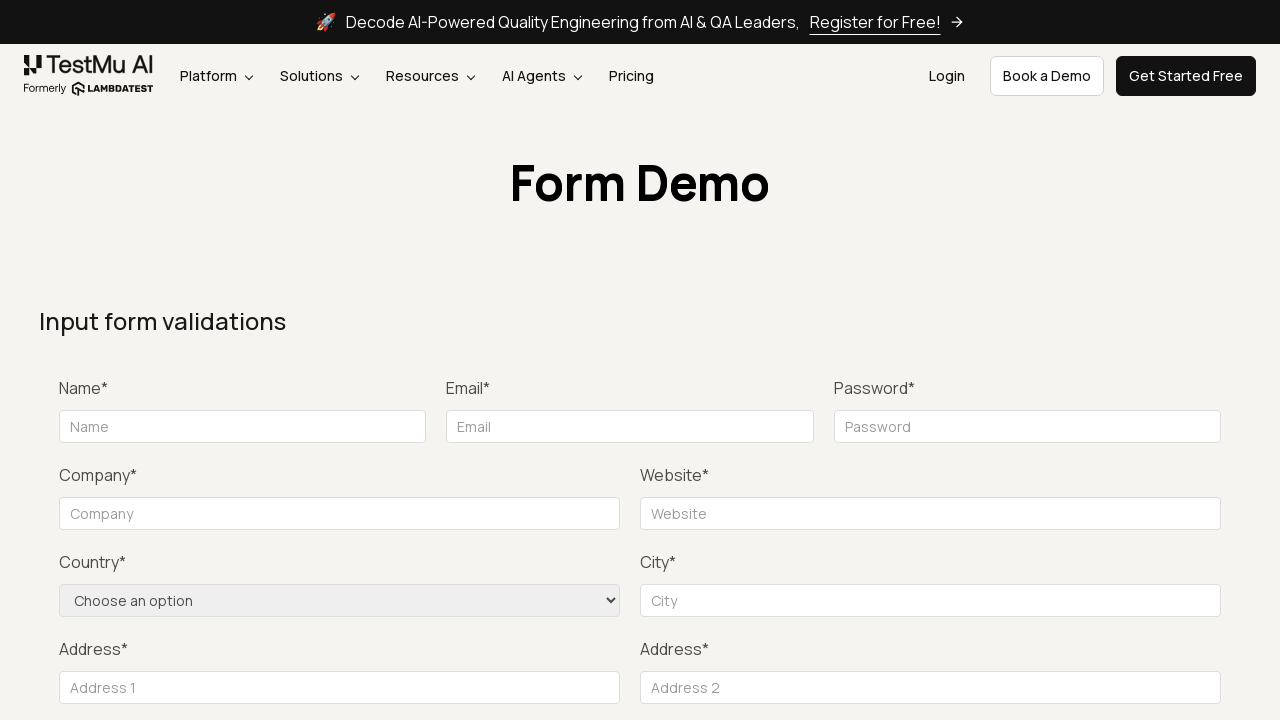

Clicked Submit button without filling form to trigger validation at (1131, 360) on button:has-text('Submit')
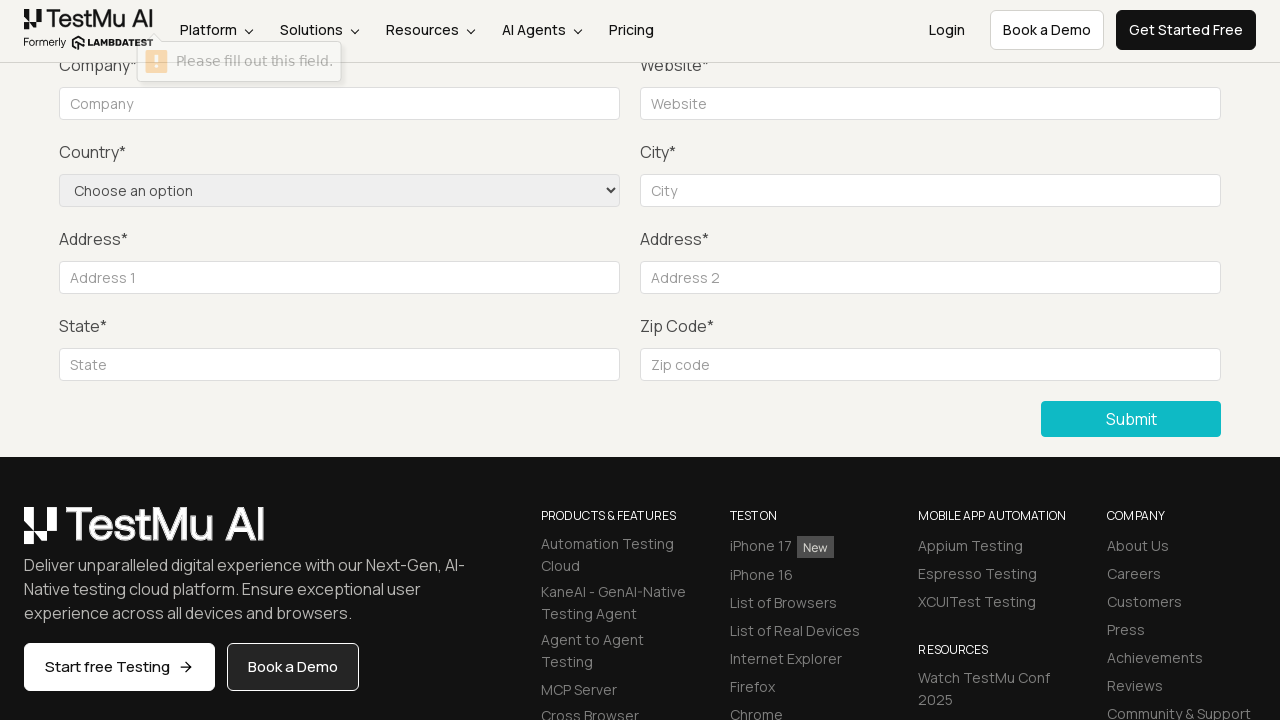

Retrieved validation message for name field
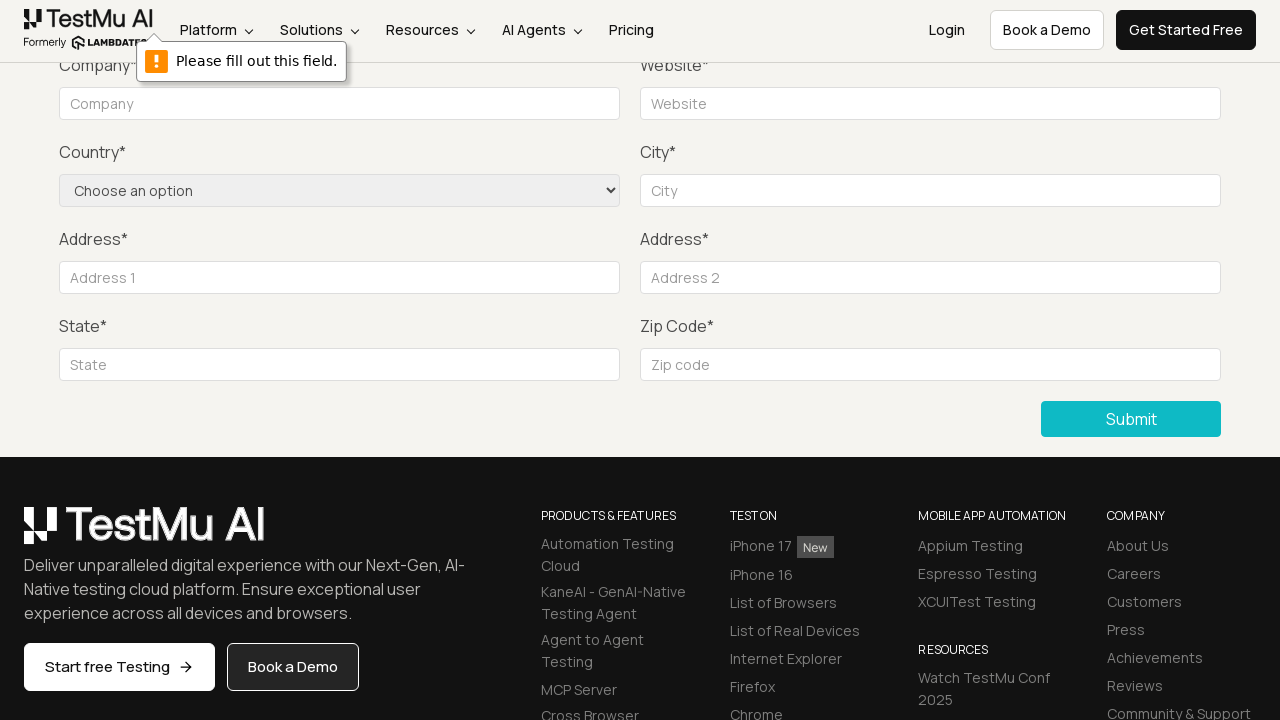

Filled name field with 'johndoe42' on input[name='name']
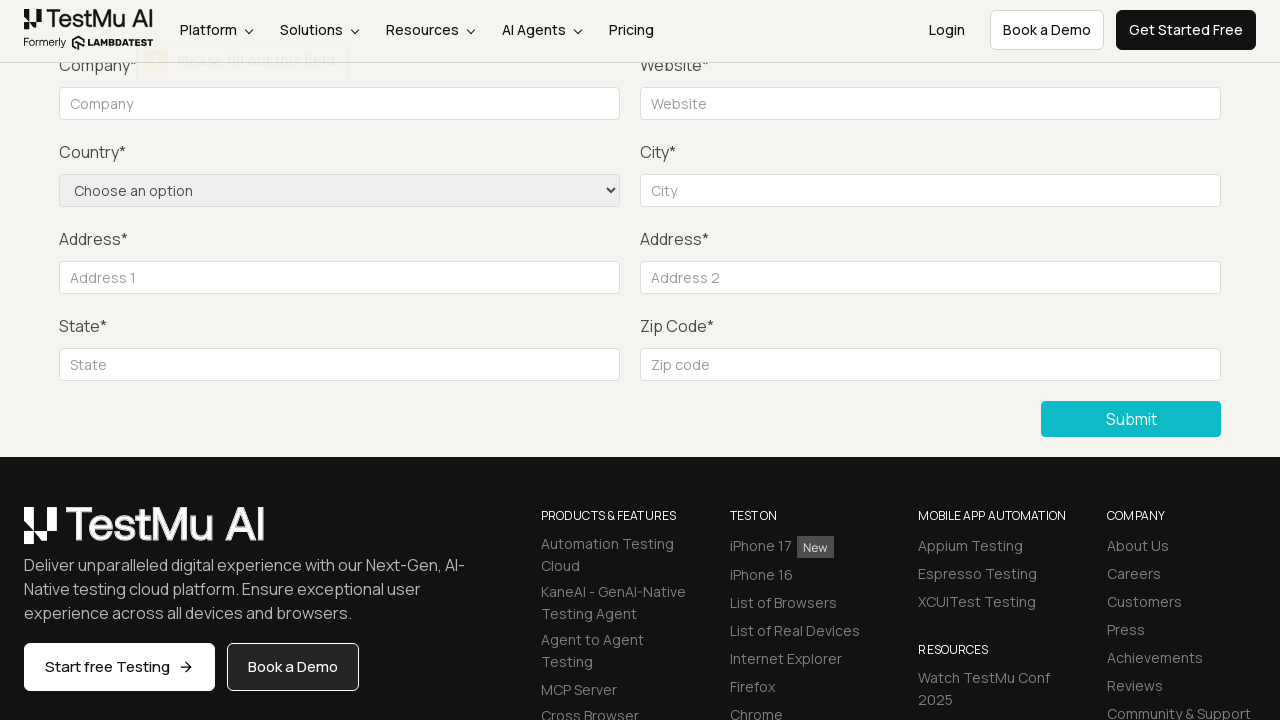

Filled email field with 'johndoe42@yopmail.com' on input[placeholder='Email']
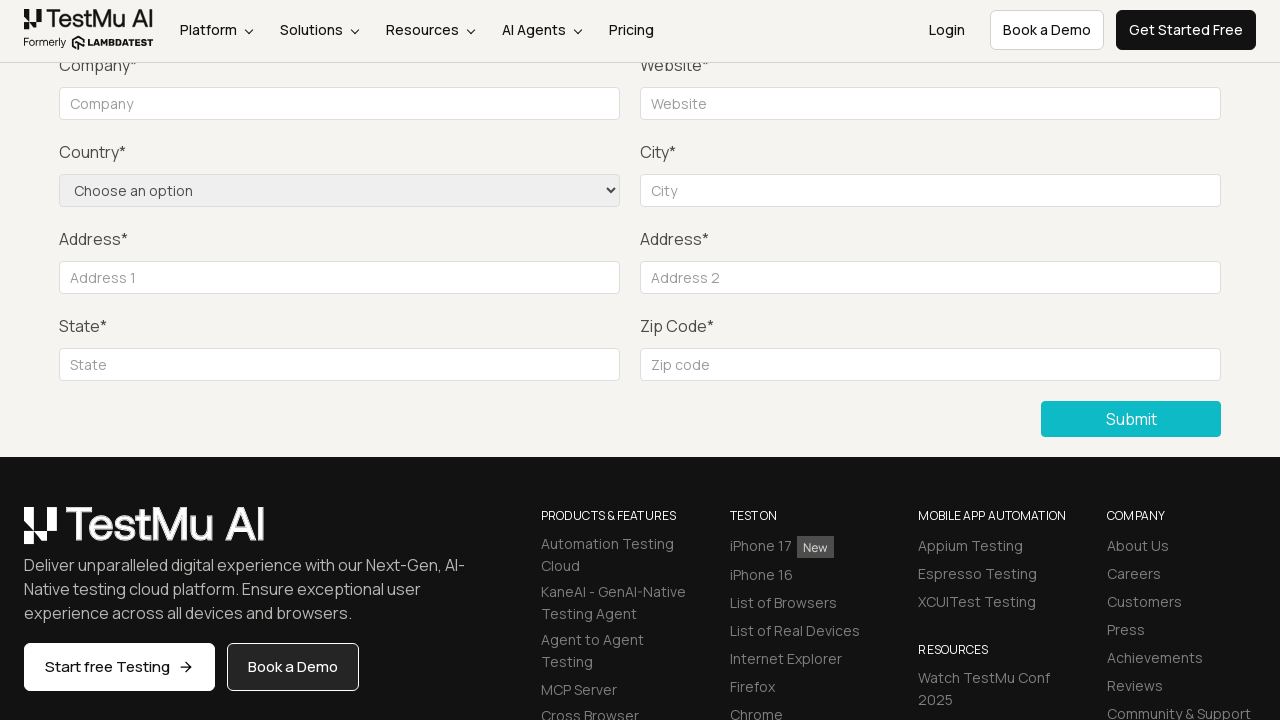

Filled password field with 'SecurePass123!' on #inputPassword4
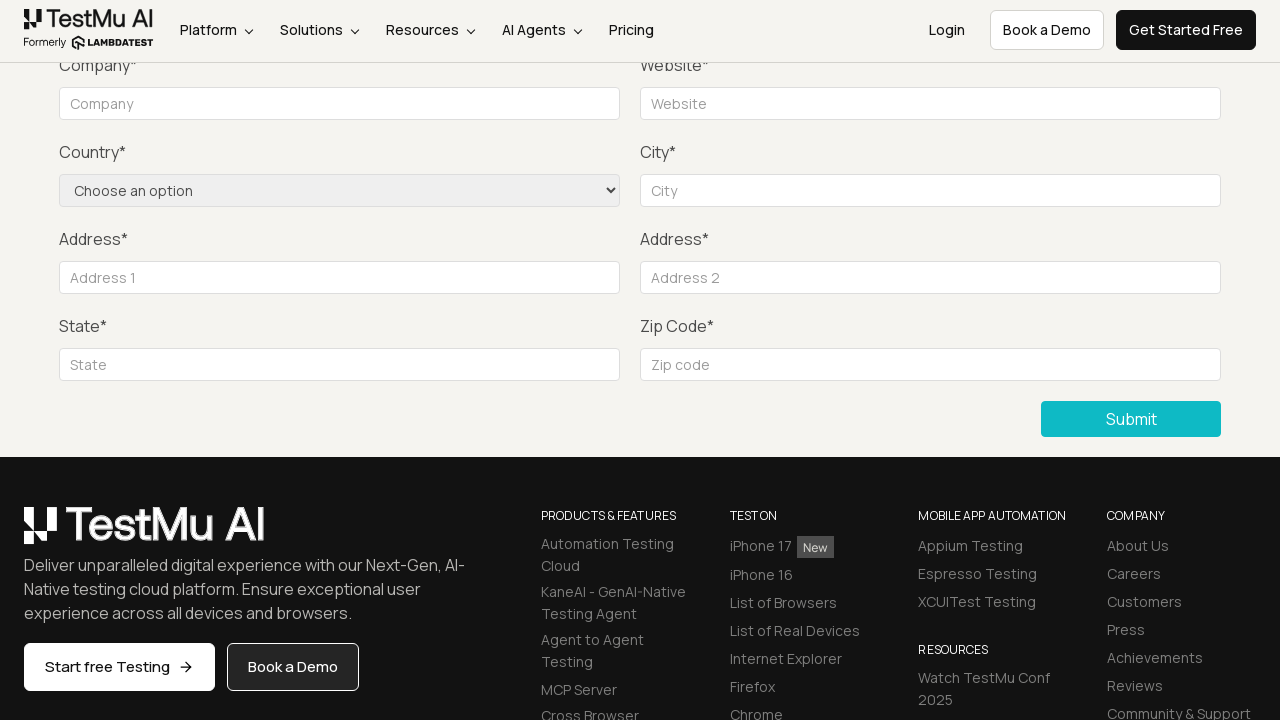

Filled company field with 'TechCorp Inc' on input[placeholder='Company']
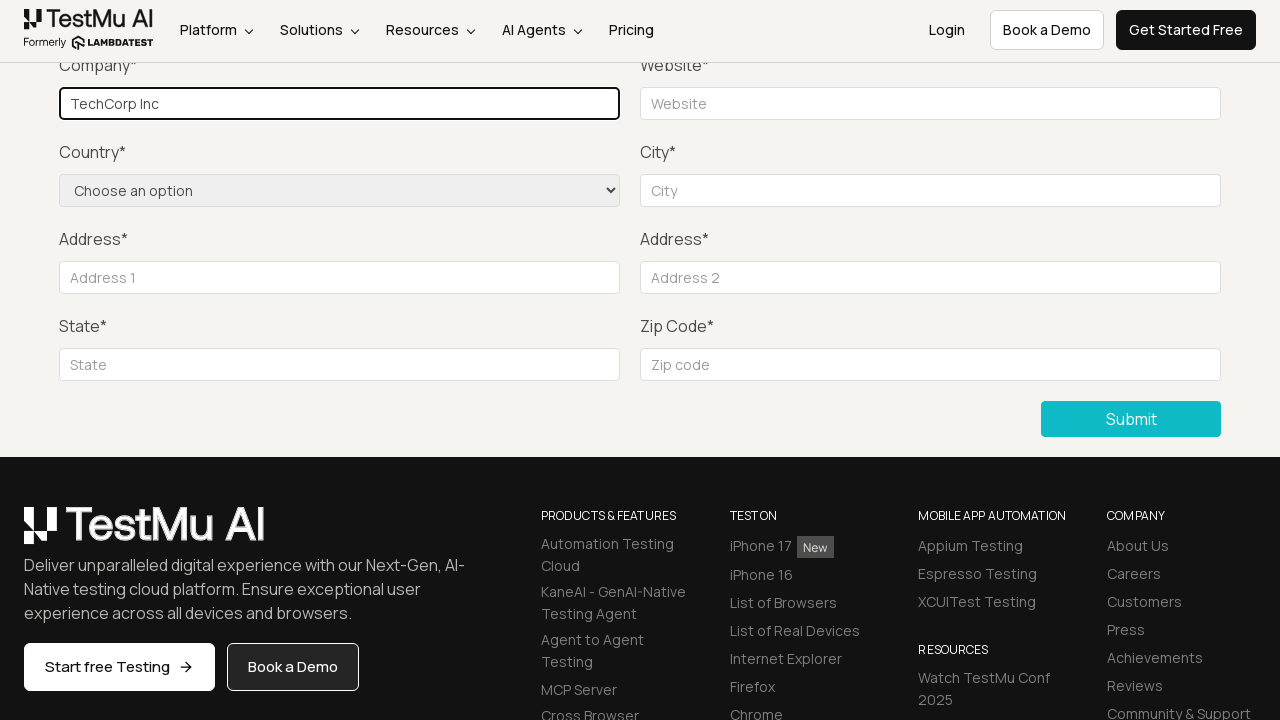

Filled website field with 'http://techcorp.com' on input[placeholder='Website']
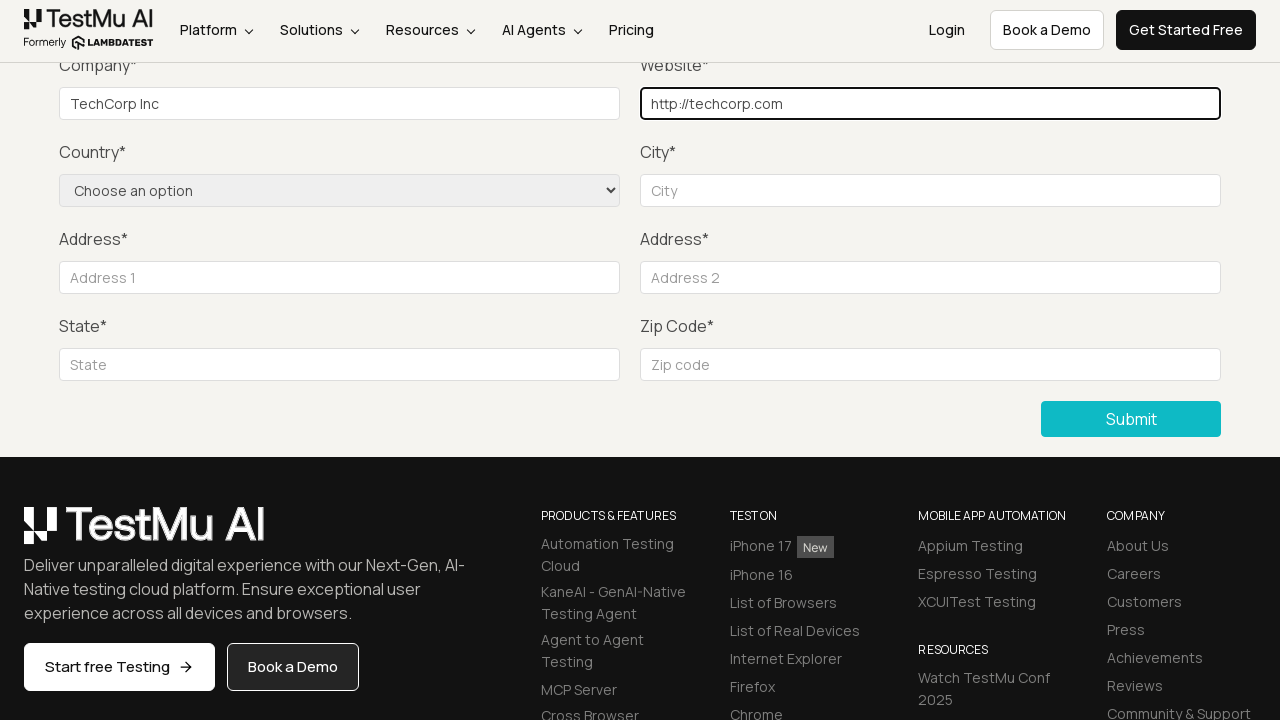

Selected 'United States' from country dropdown on select[name='country']
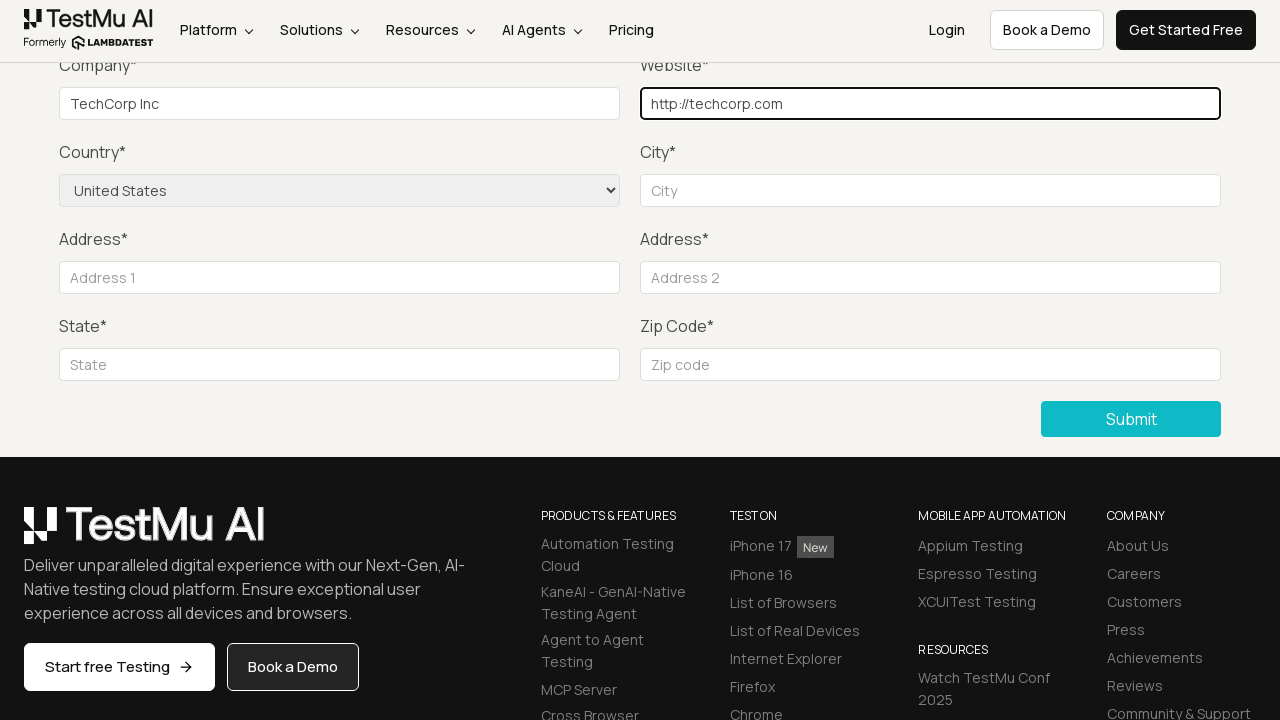

Filled city field with 'San Francisco' on input[placeholder='City']
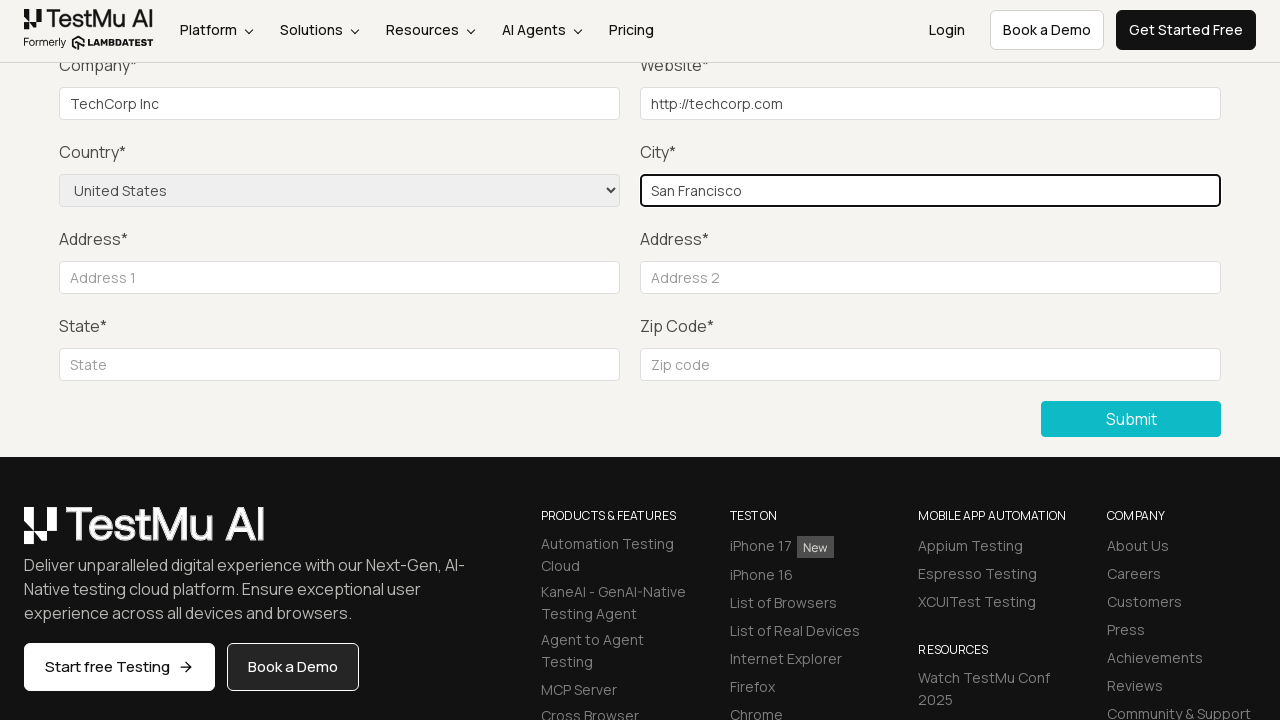

Filled address 1 field with '123 Main Street' on input[placeholder='Address 1']
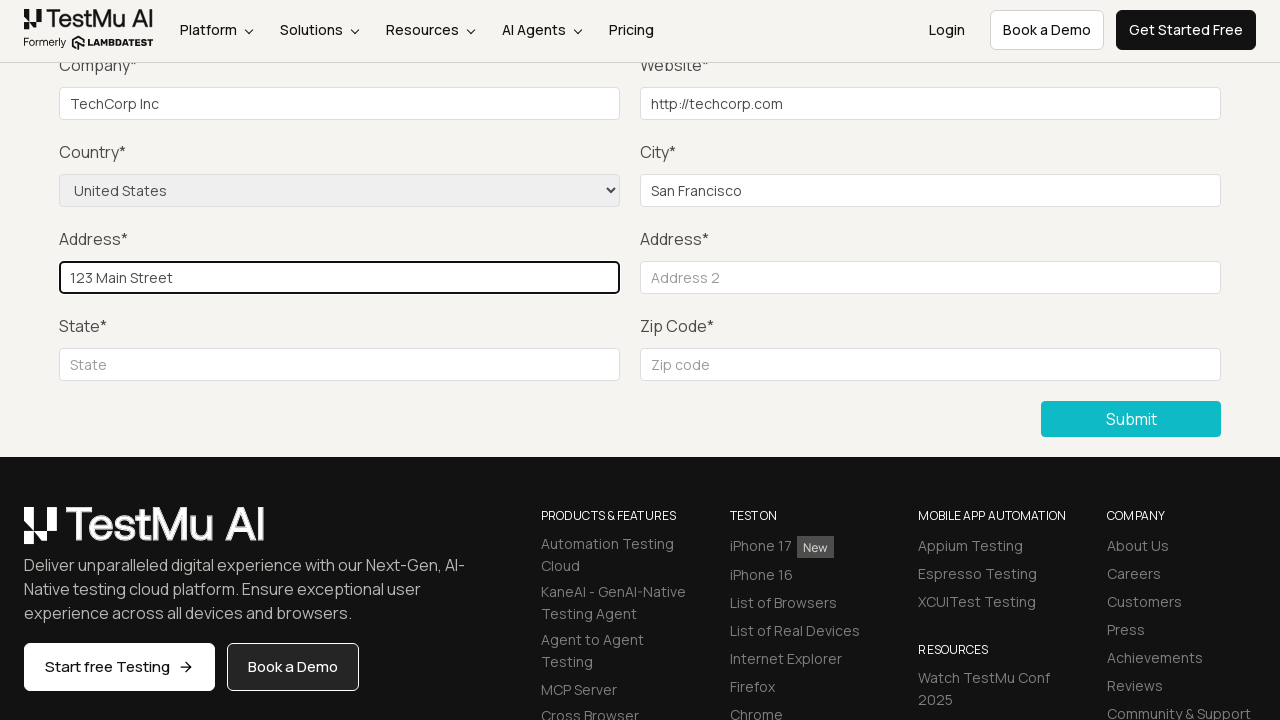

Filled address 2 field with 'Suite 456' on input[placeholder='Address 2']
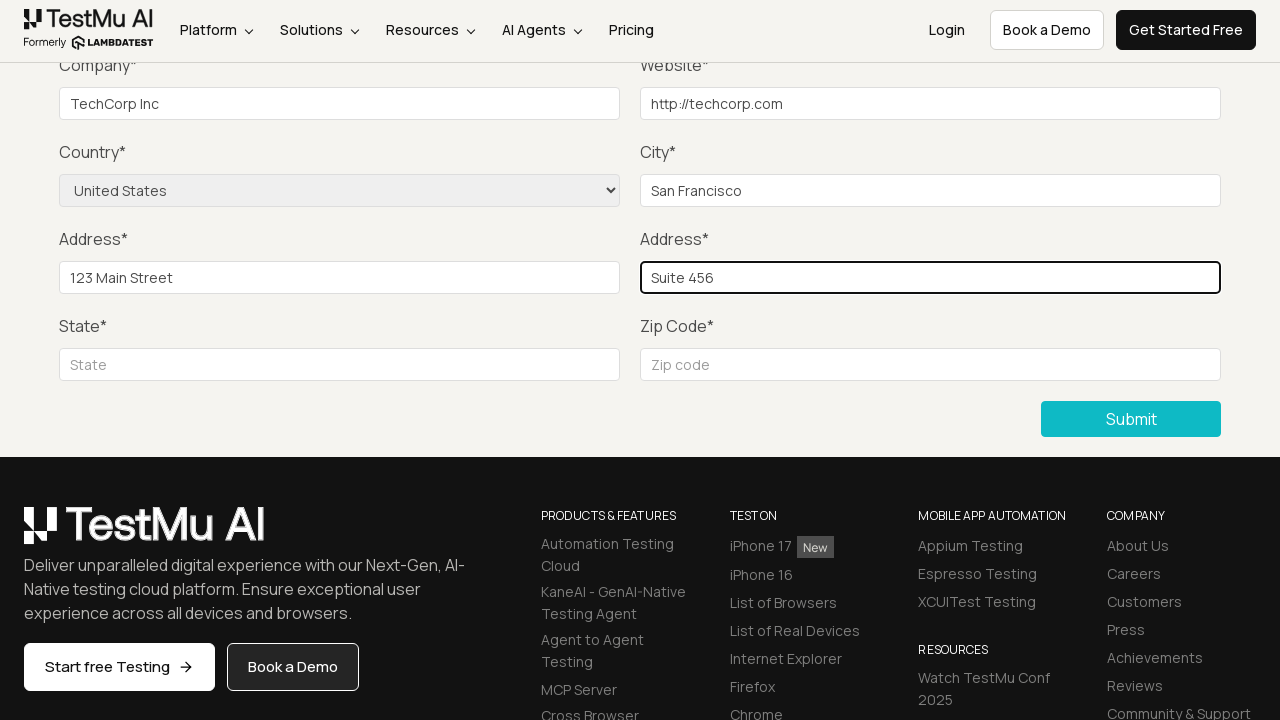

Filled state field with 'CA' on input[placeholder='State']
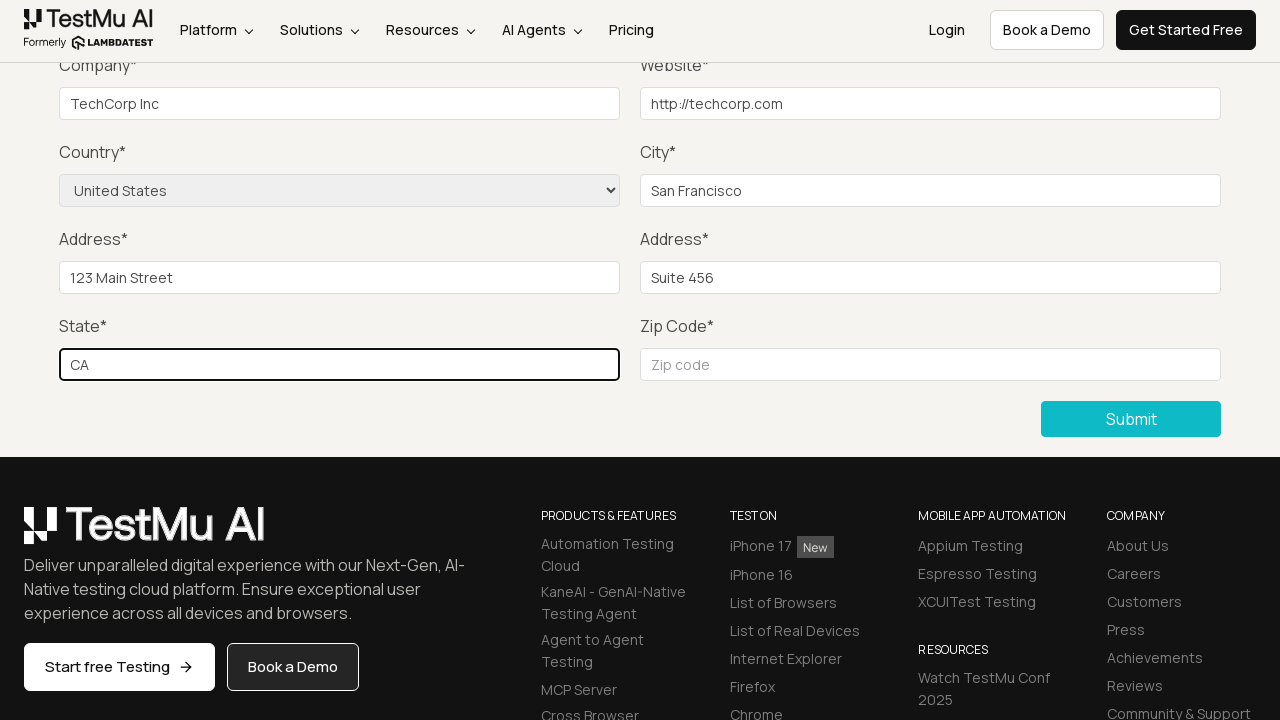

Filled zip code field with '94102' on input[placeholder='Zip code']
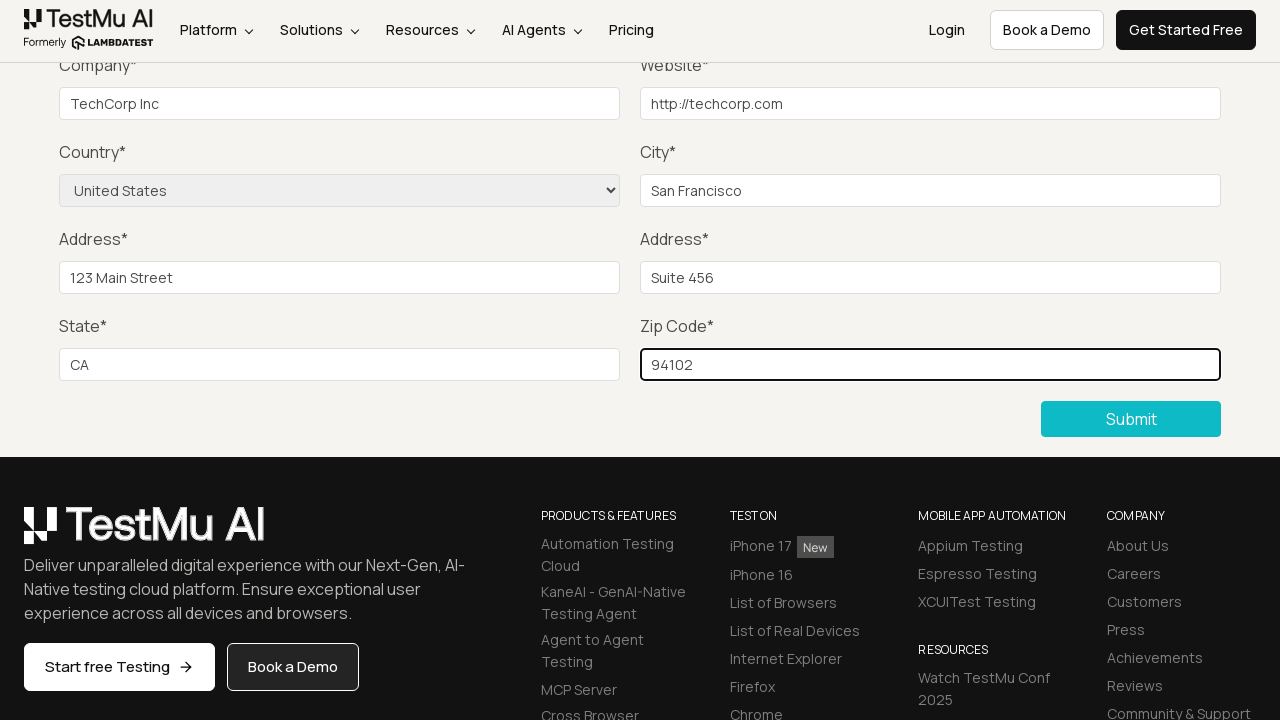

Clicked Submit button to submit the completed form at (1131, 419) on button:has-text('Submit')
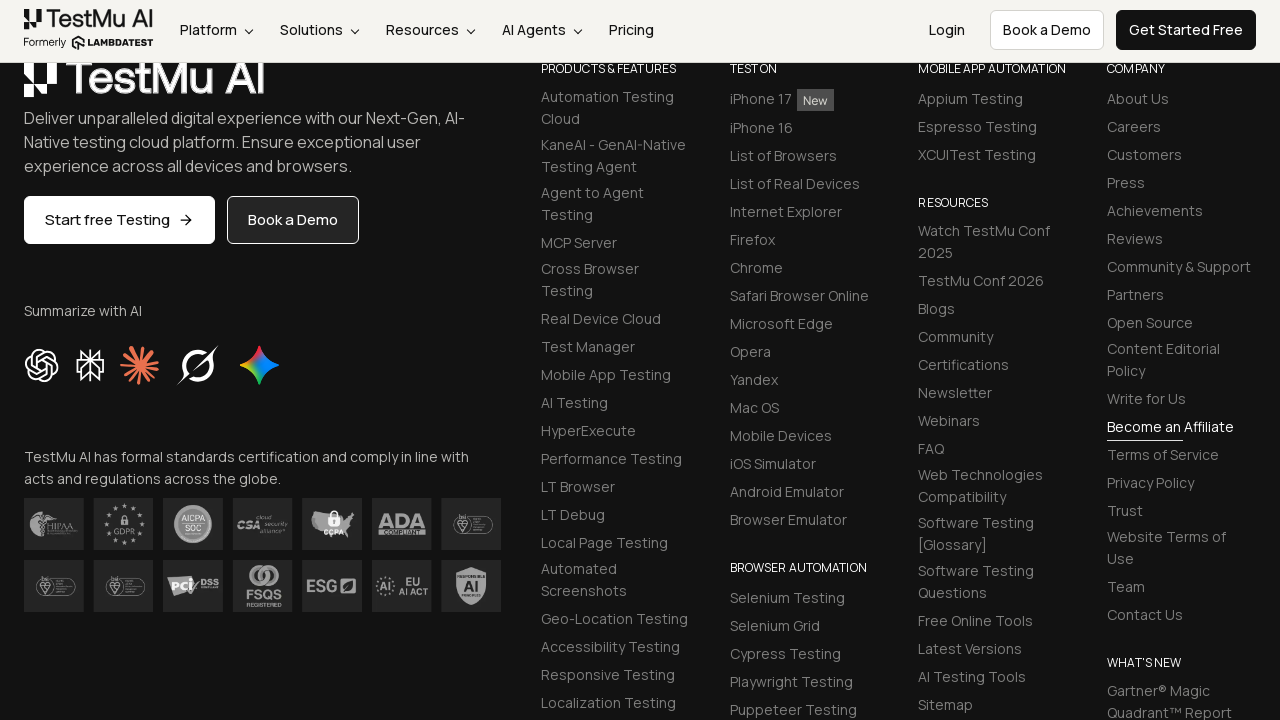

Success message appeared confirming form submission
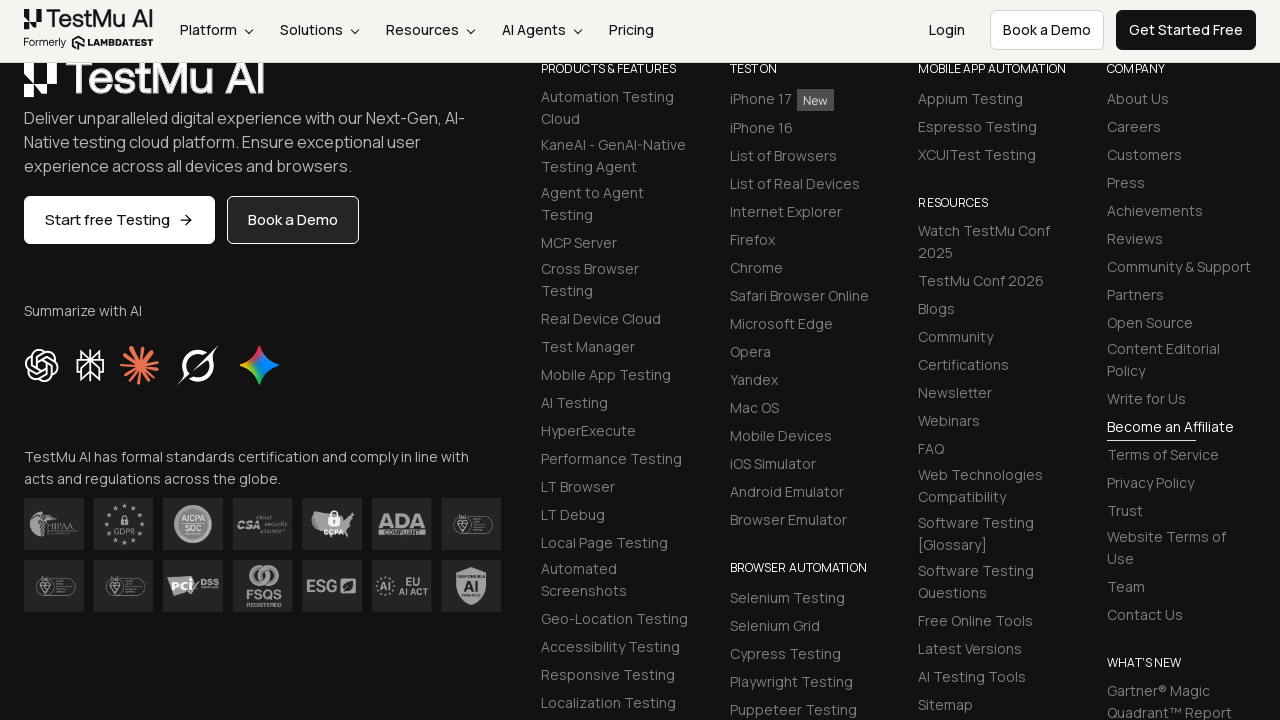

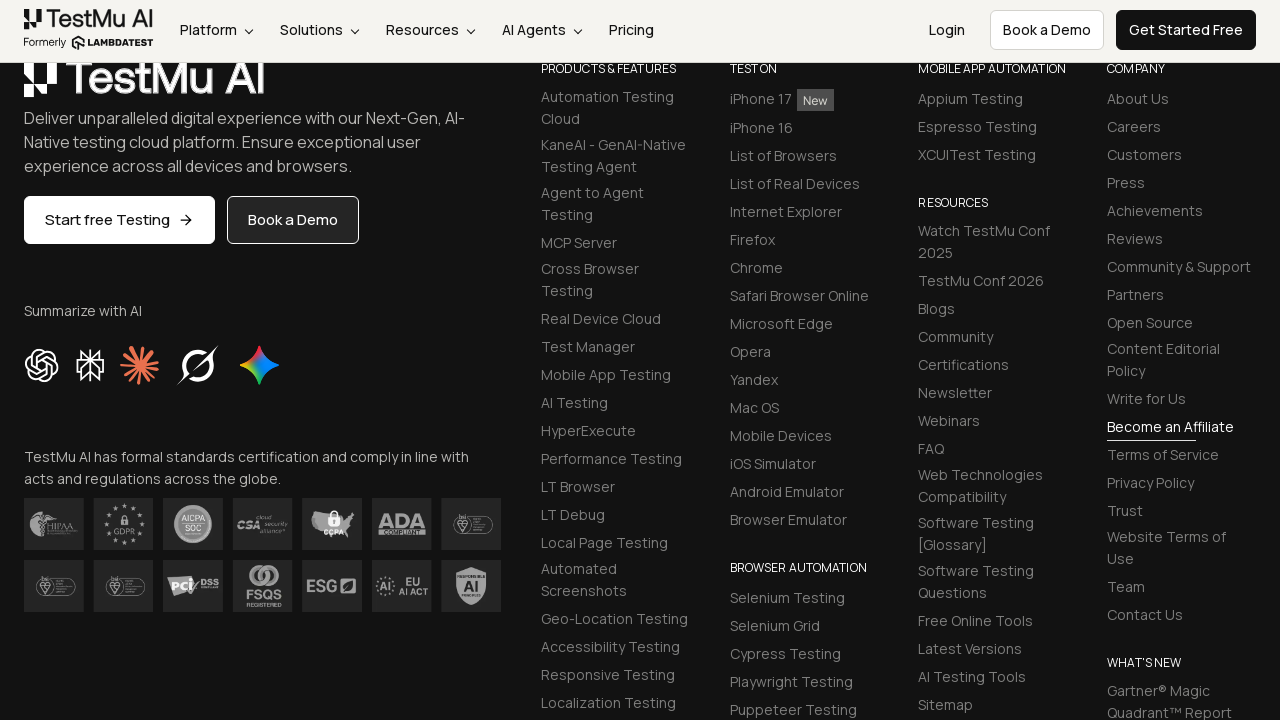